Tests hover functionality by hovering over an avatar image and verifying that additional information (caption) becomes visible.

Starting URL: http://the-internet.herokuapp.com/hovers

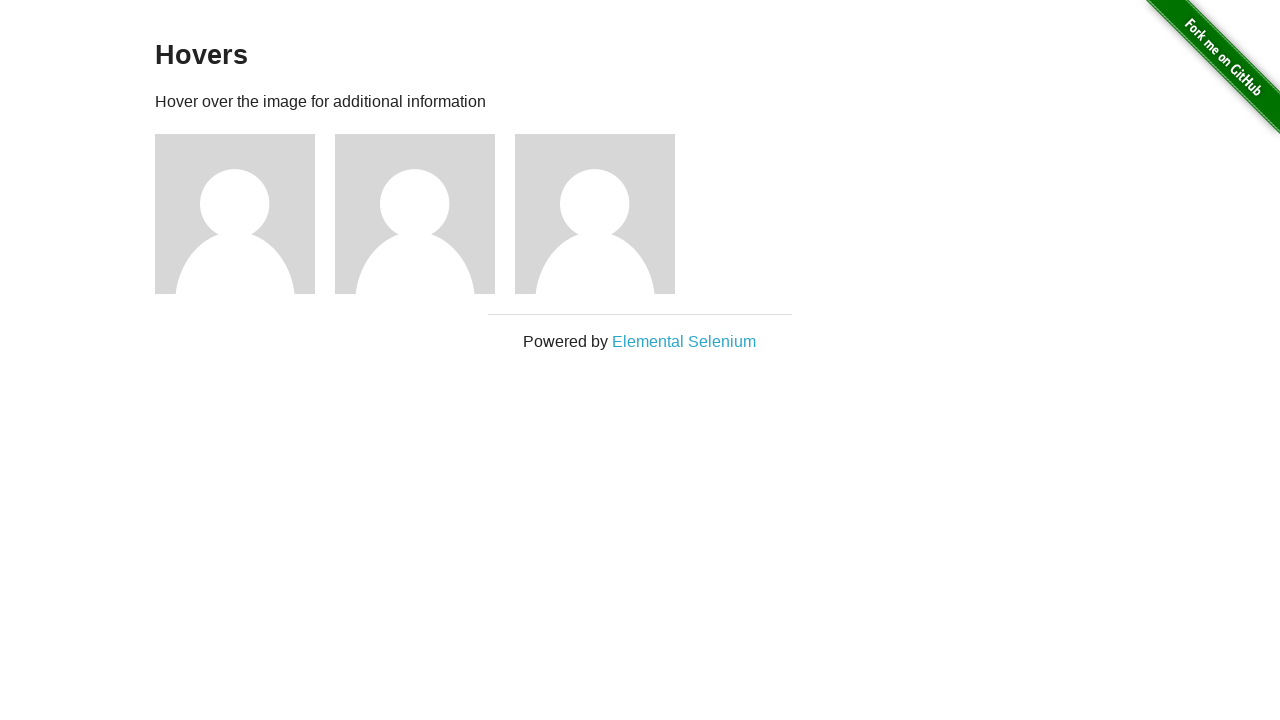

Navigated to hover test page
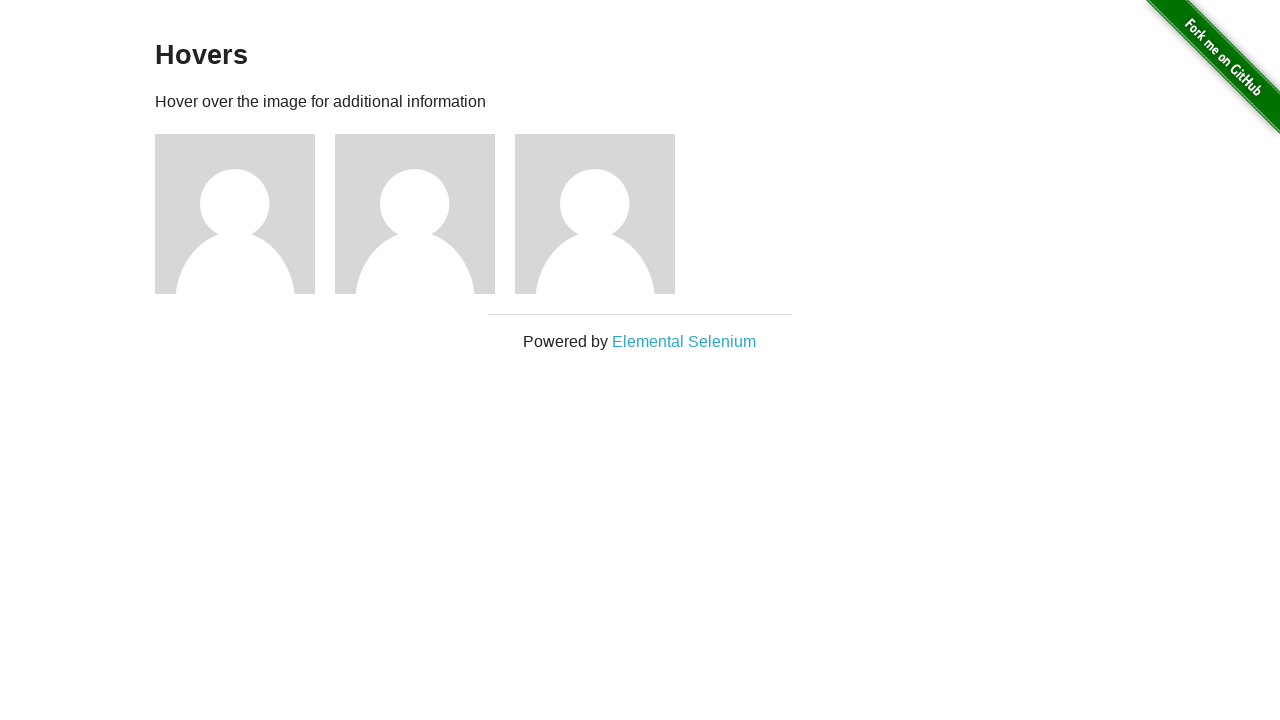

Hovered over first avatar image at (245, 214) on .figure >> nth=0
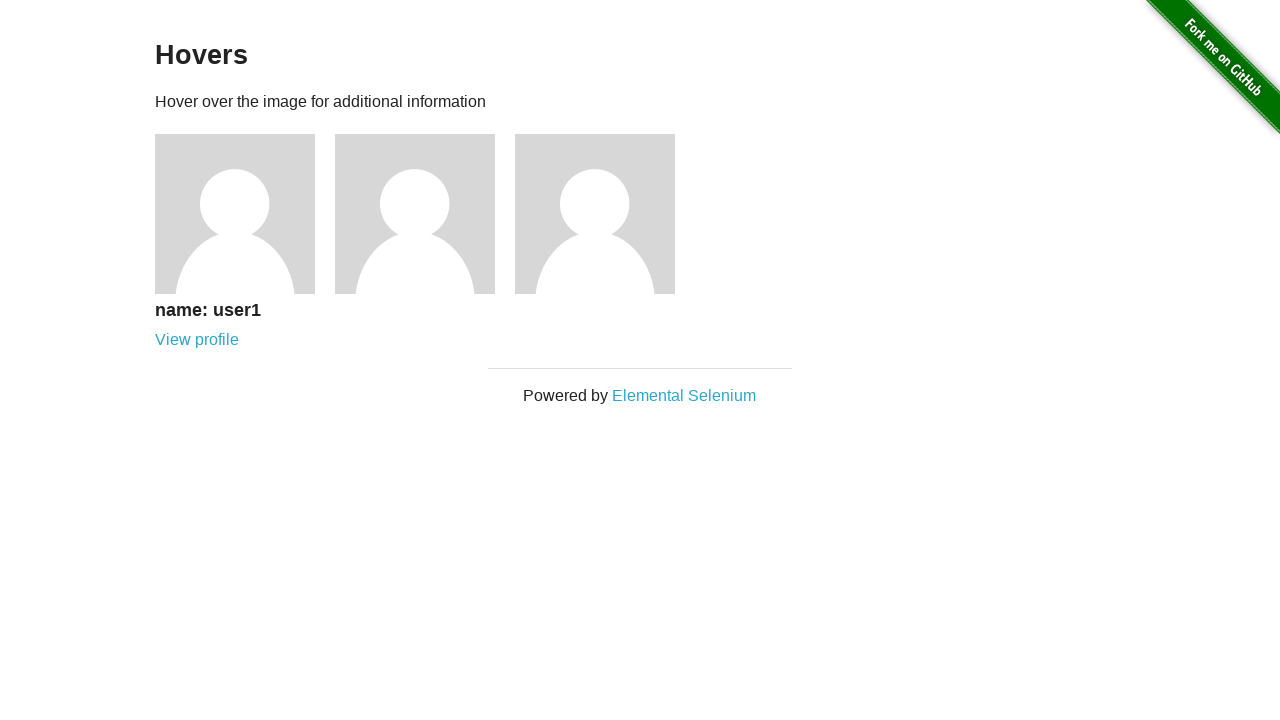

Caption element became visible after hover
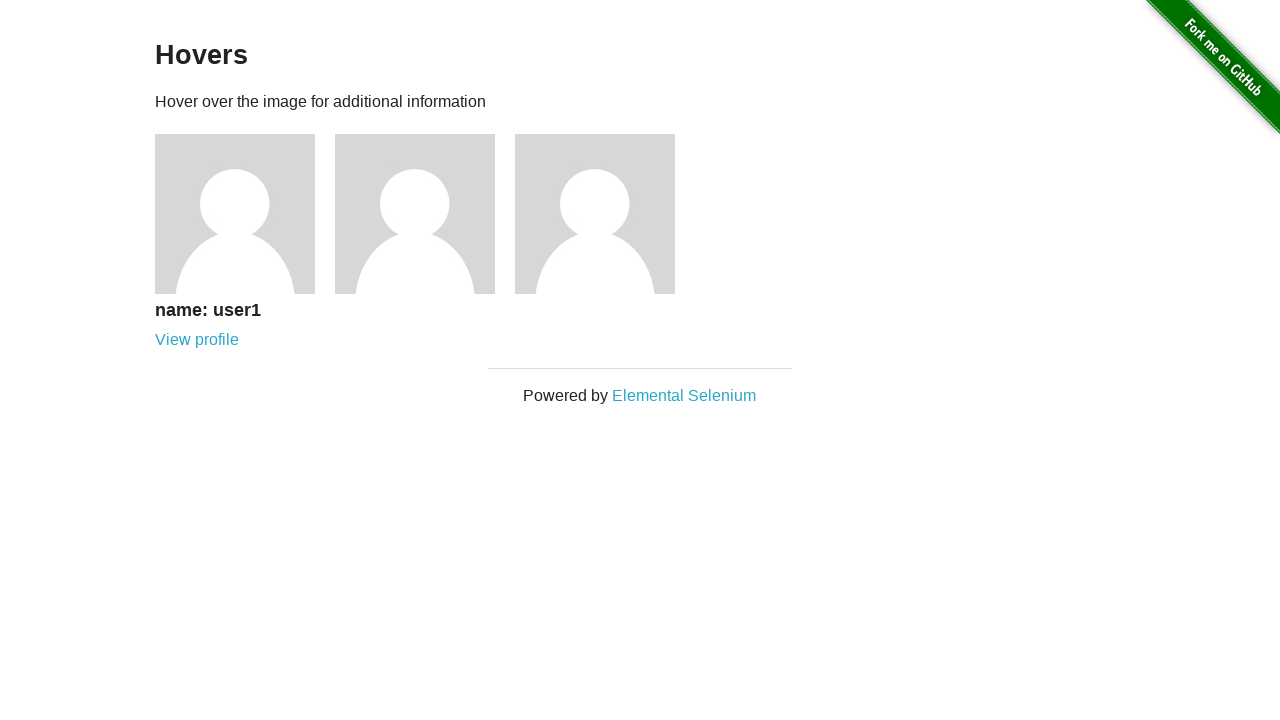

Verified caption is visible
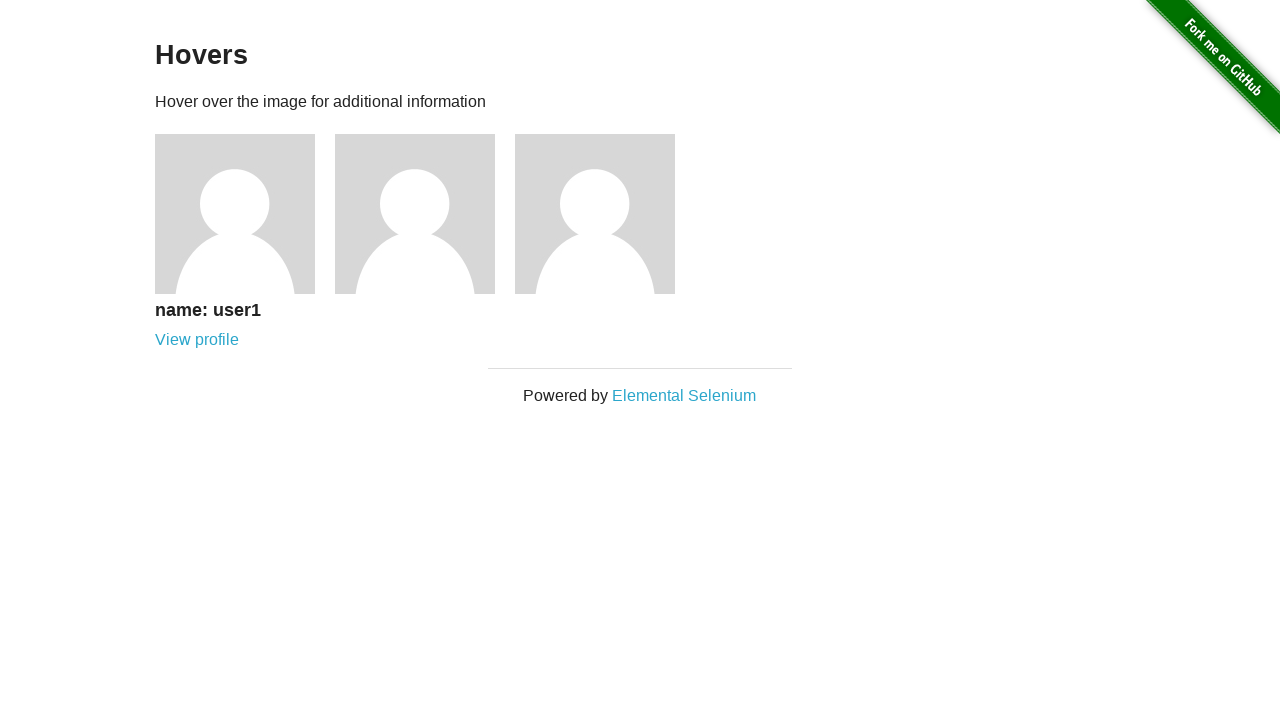

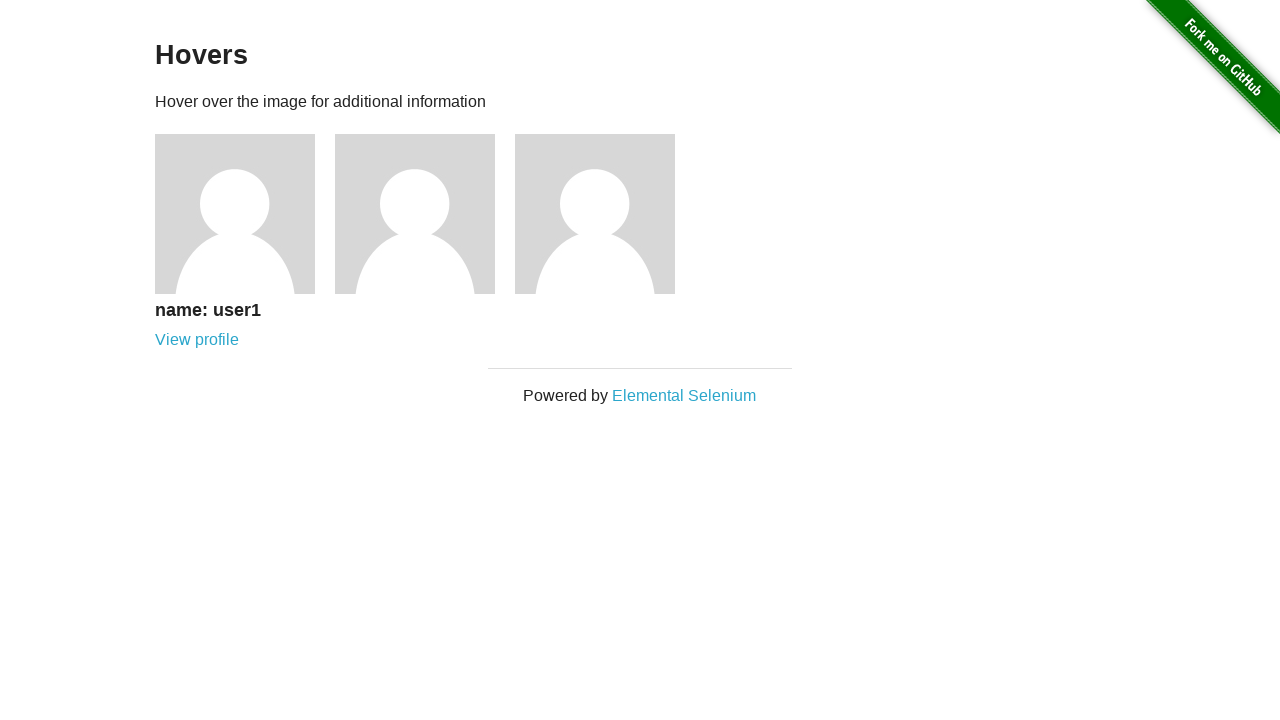